Tests checkbox interaction by clicking on checkboxes and verifying their selected/unselected states toggle correctly.

Starting URL: http://the-internet.herokuapp.com/checkboxes

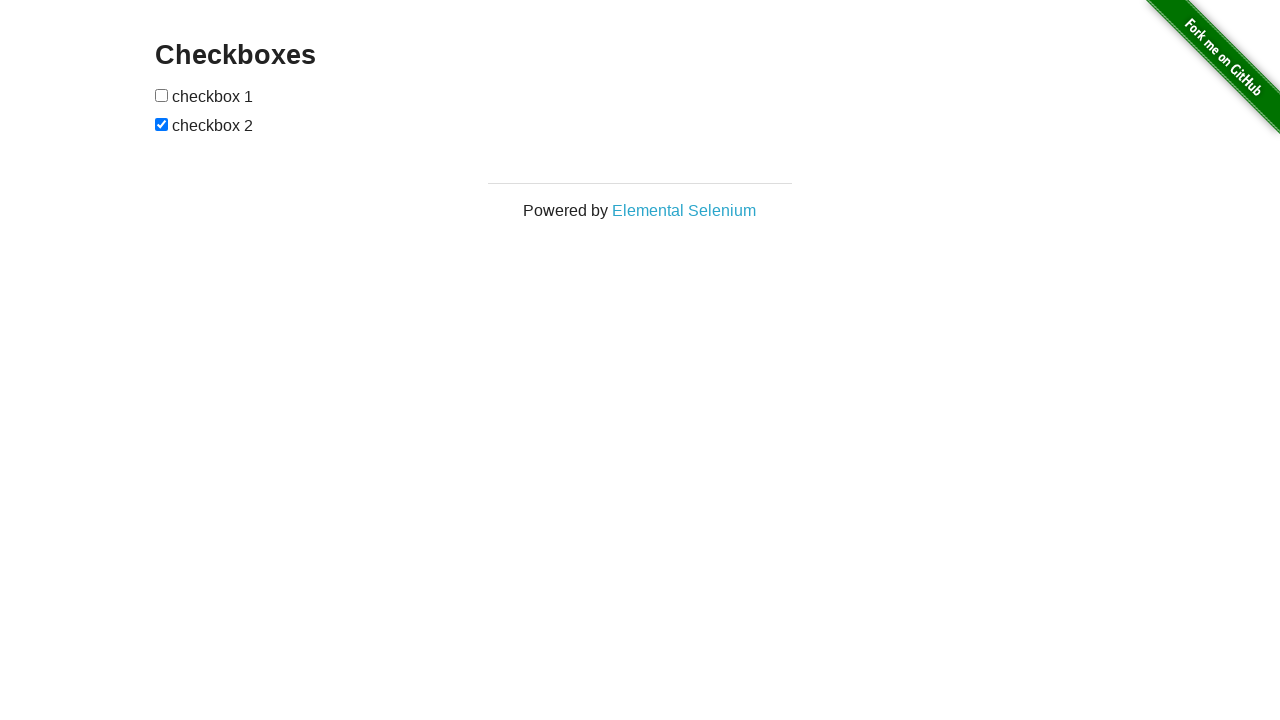

Waited for checkboxes to load on page
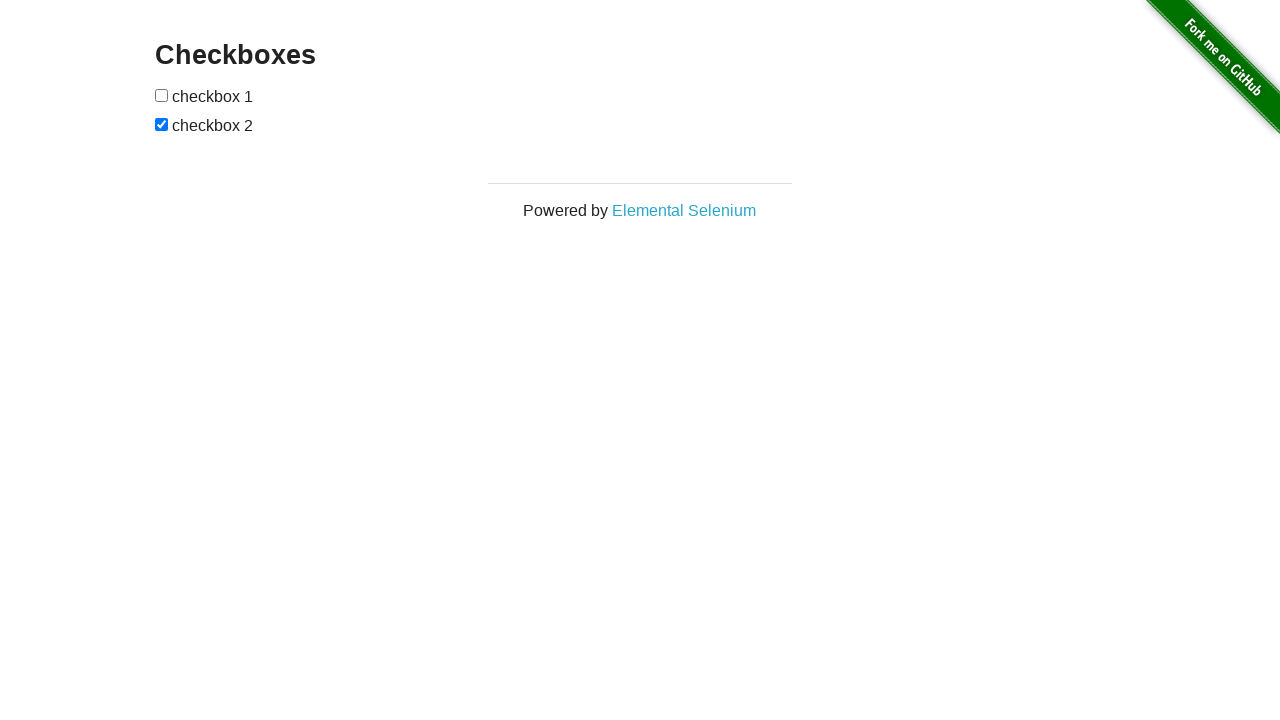

Located all checkbox elements on page
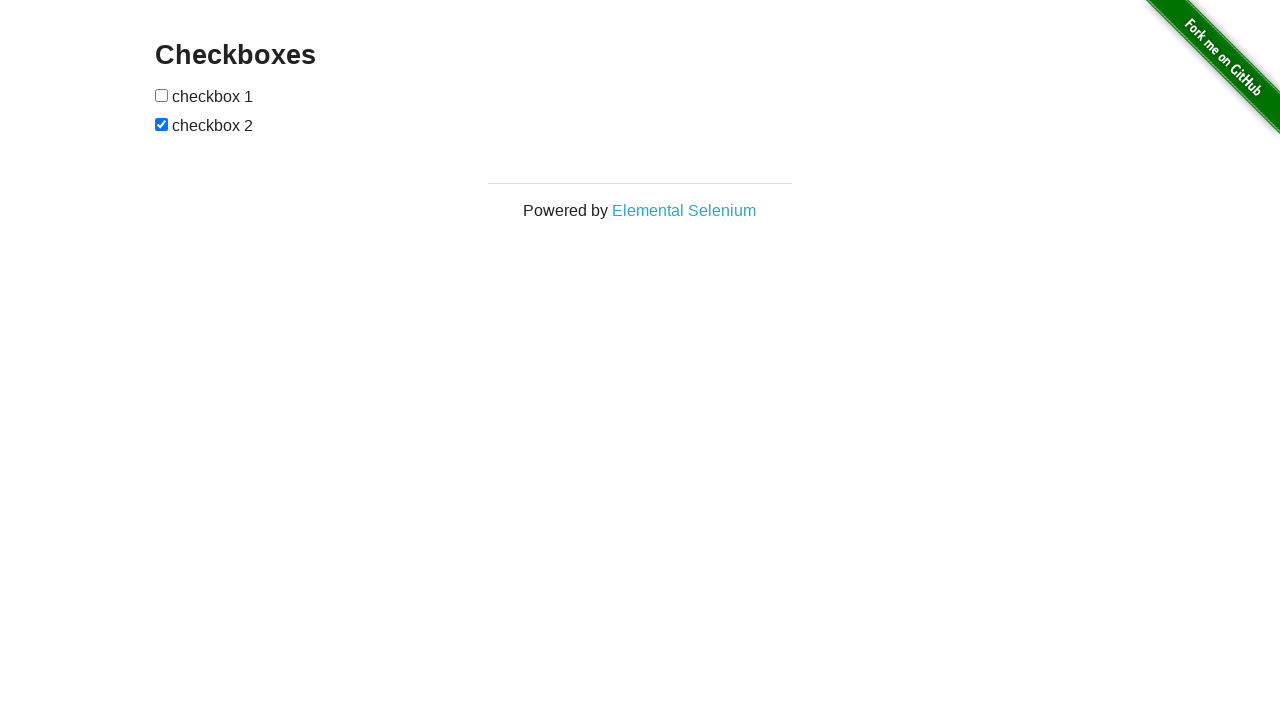

Verified first checkbox is initially unchecked
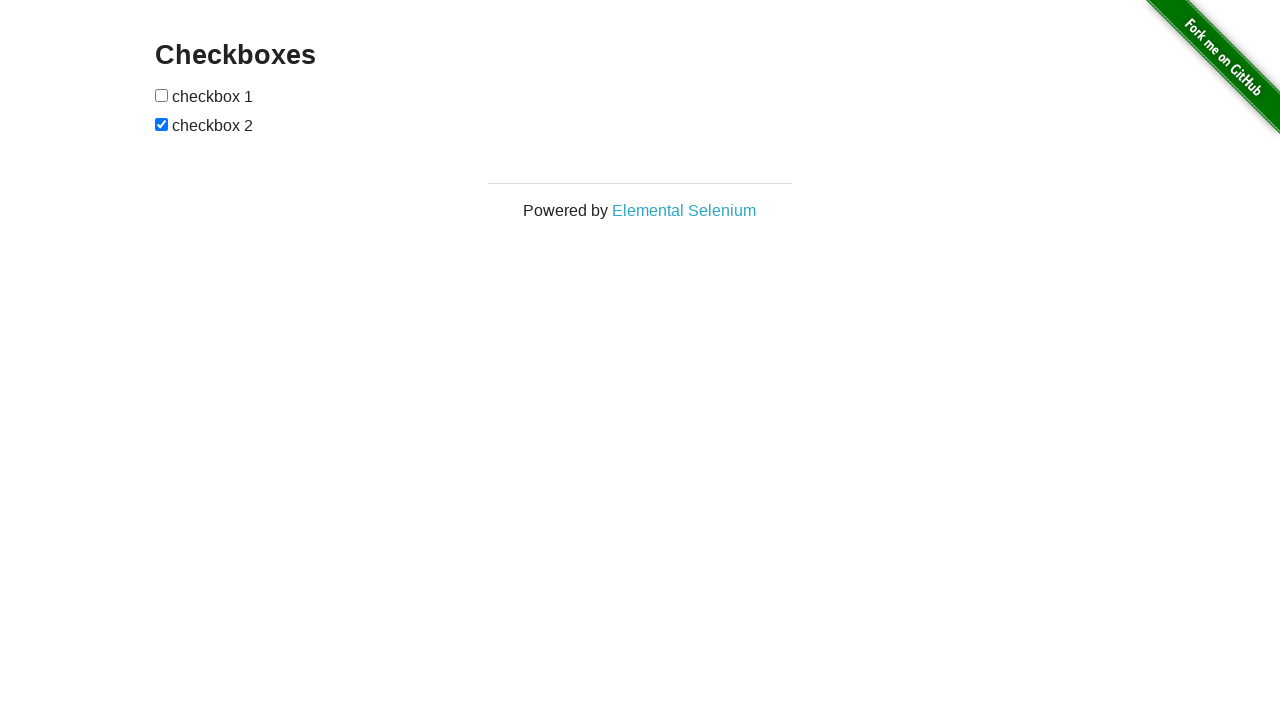

Clicked first checkbox to select it at (162, 95) on input[type='checkbox'] >> nth=0
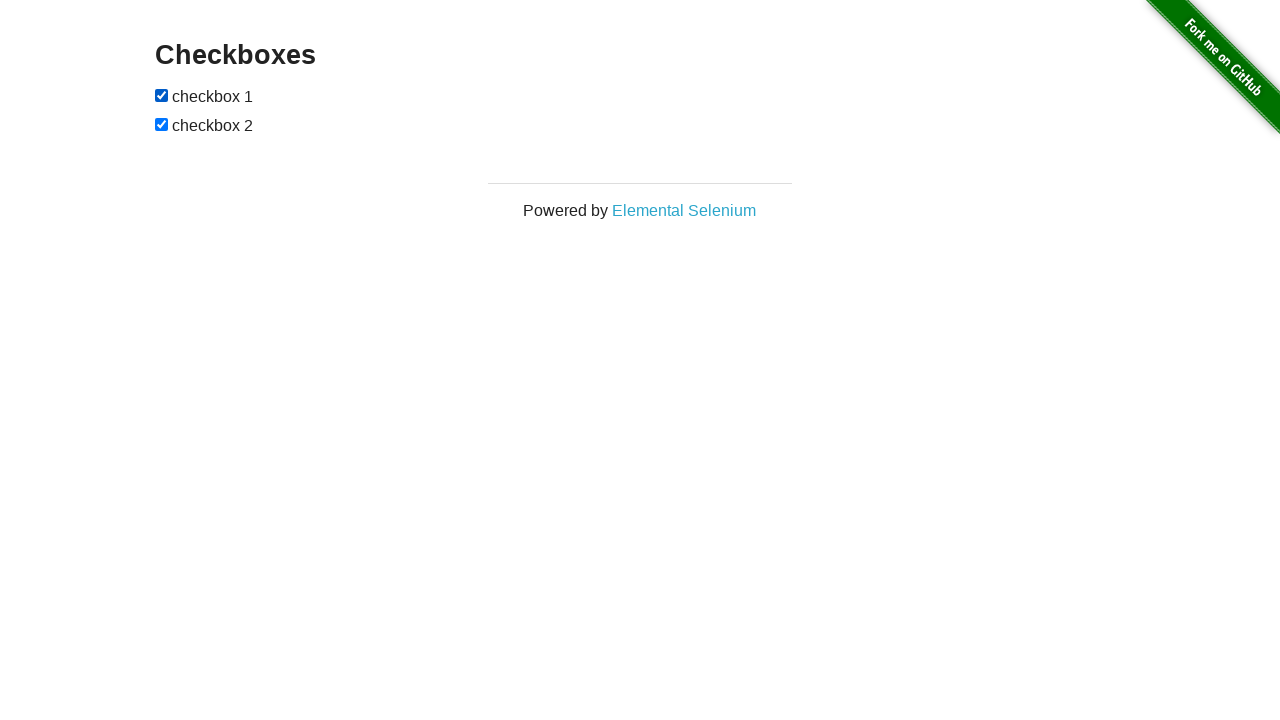

Verified first checkbox is now checked
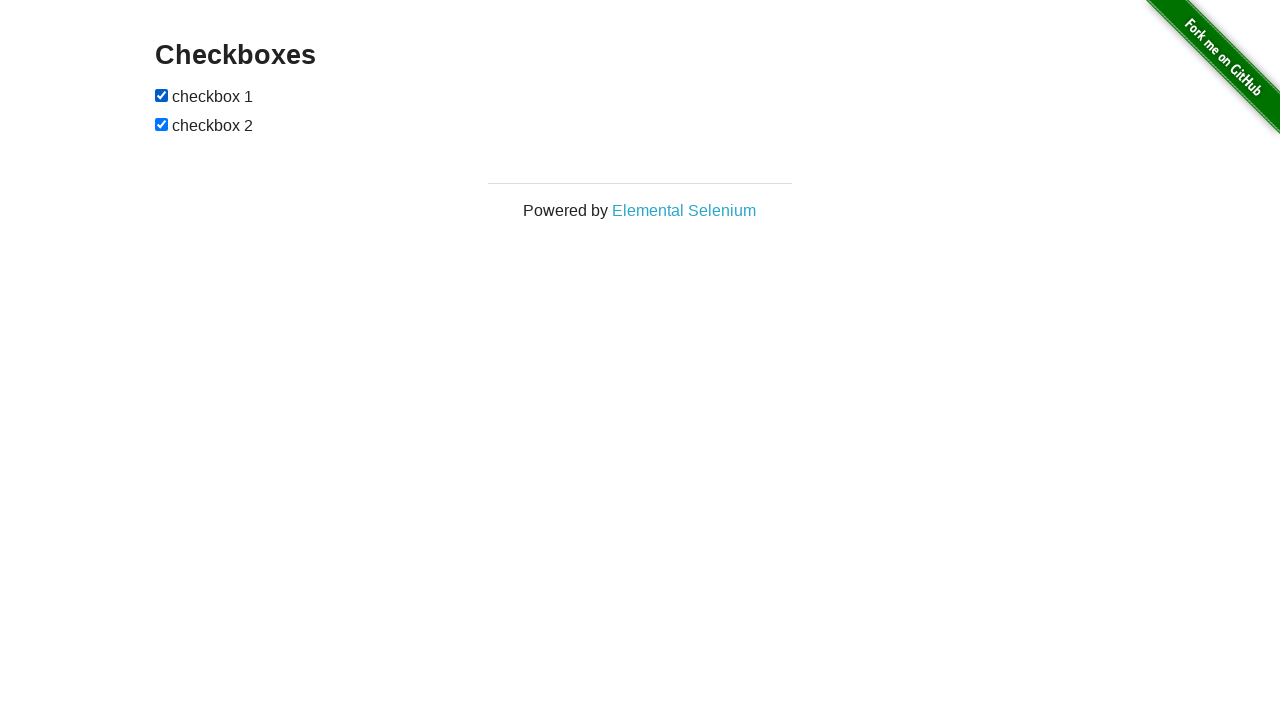

Verified second checkbox is initially checked
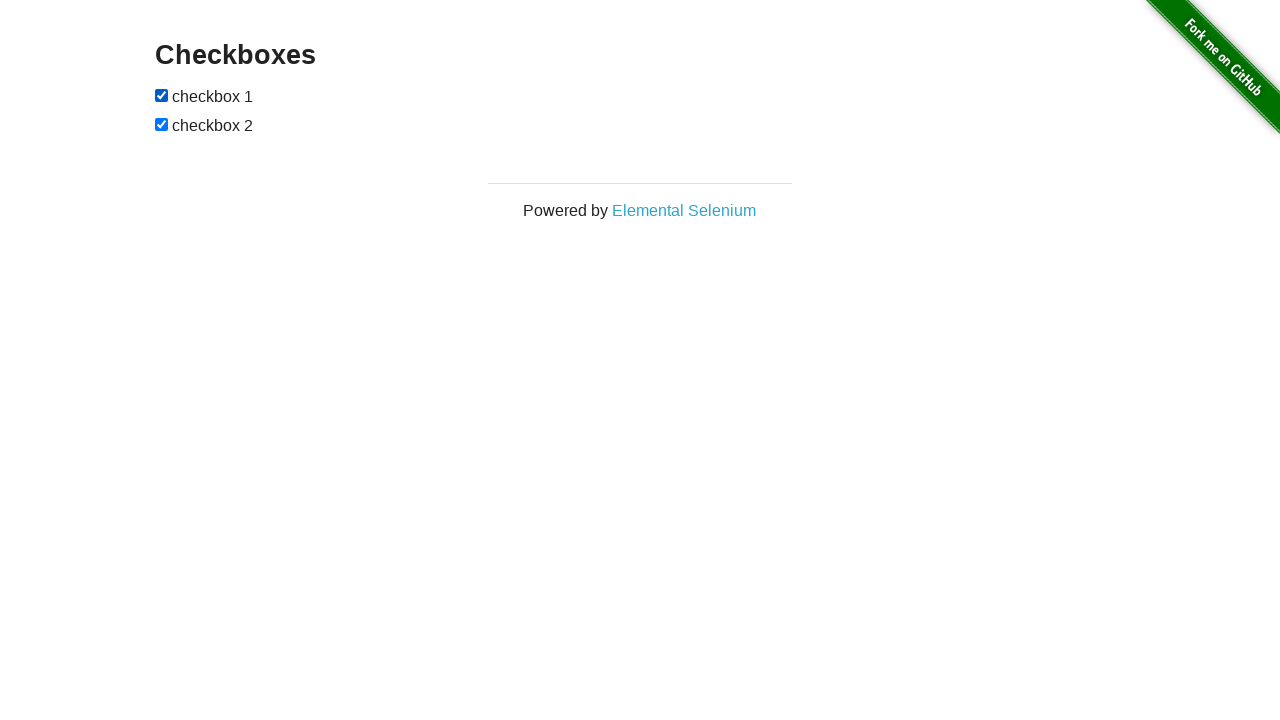

Clicked second checkbox to deselect it at (162, 124) on input[type='checkbox'] >> nth=1
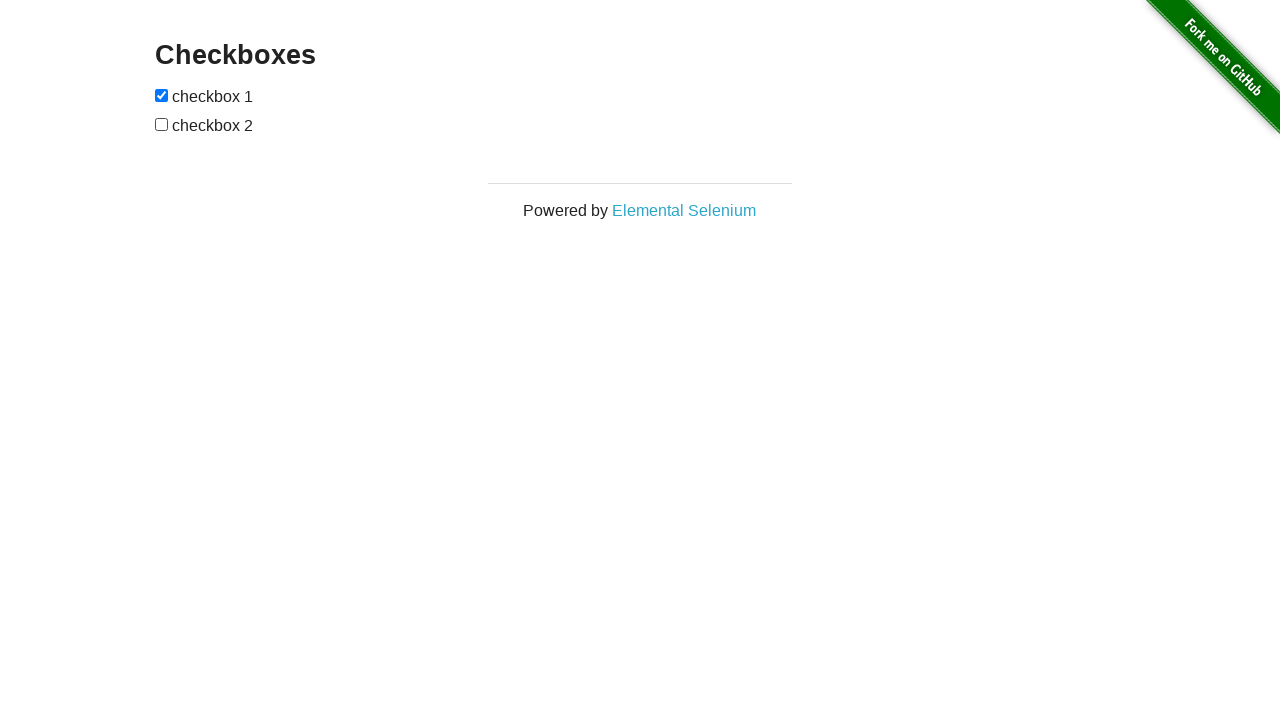

Verified second checkbox is now unchecked
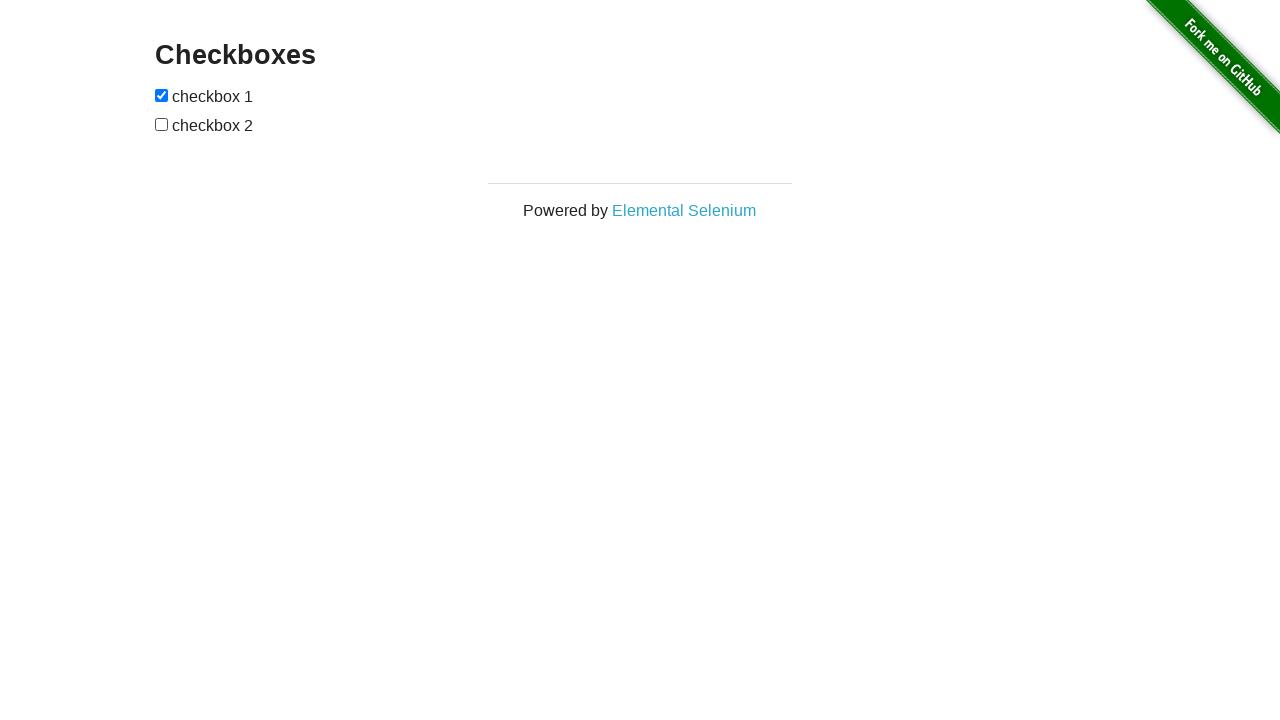

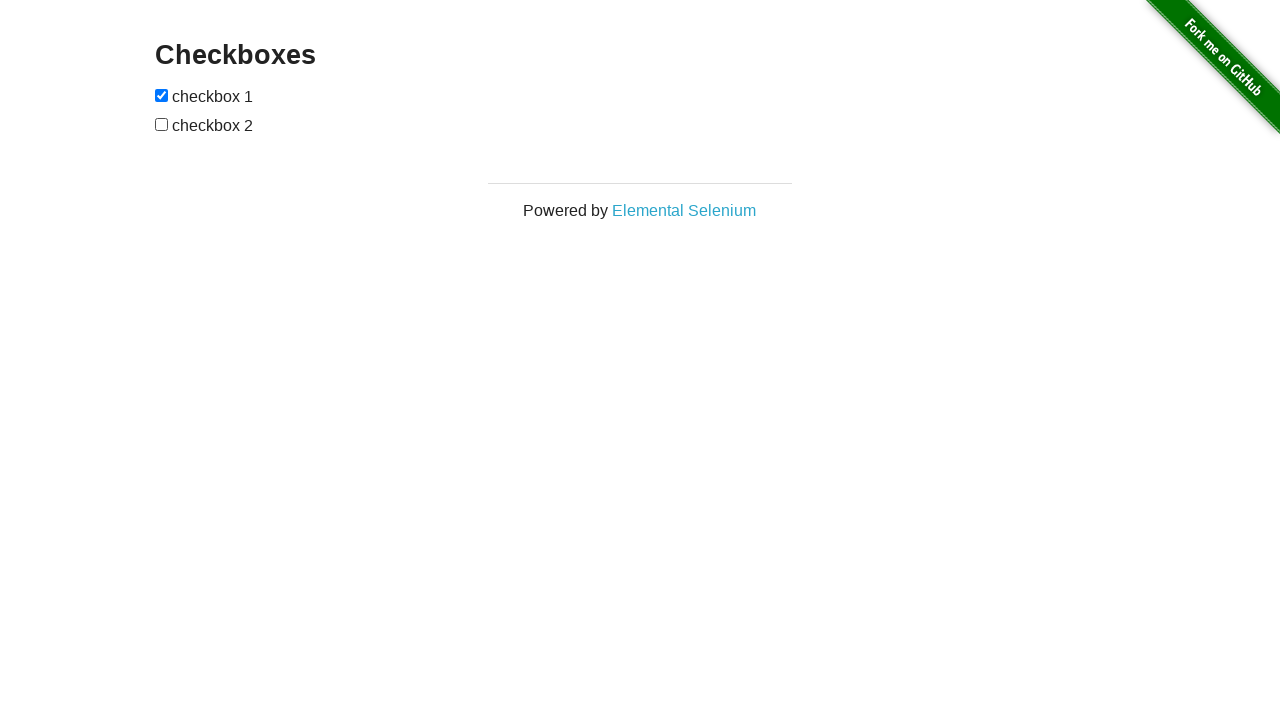